Tests that edits are saved when the edit field loses focus (blur event)

Starting URL: https://demo.playwright.dev/todomvc

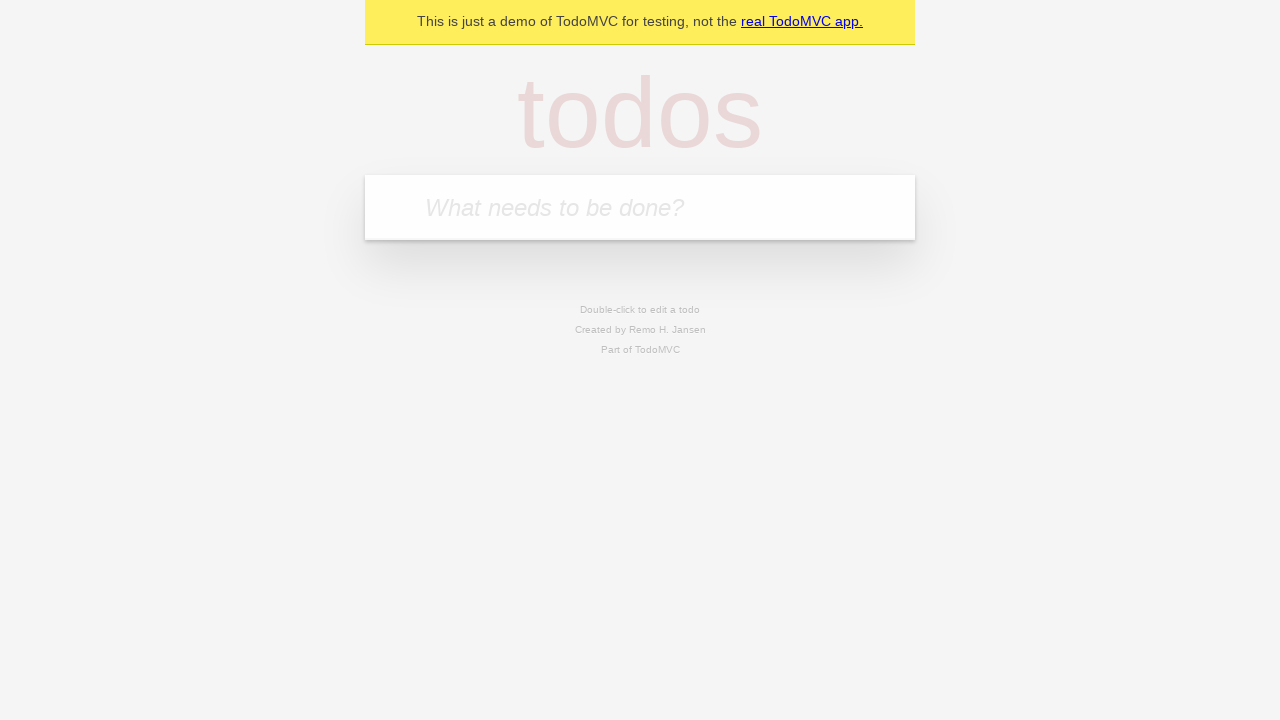

Filled new todo input with 'buy some cheese' on .new-todo
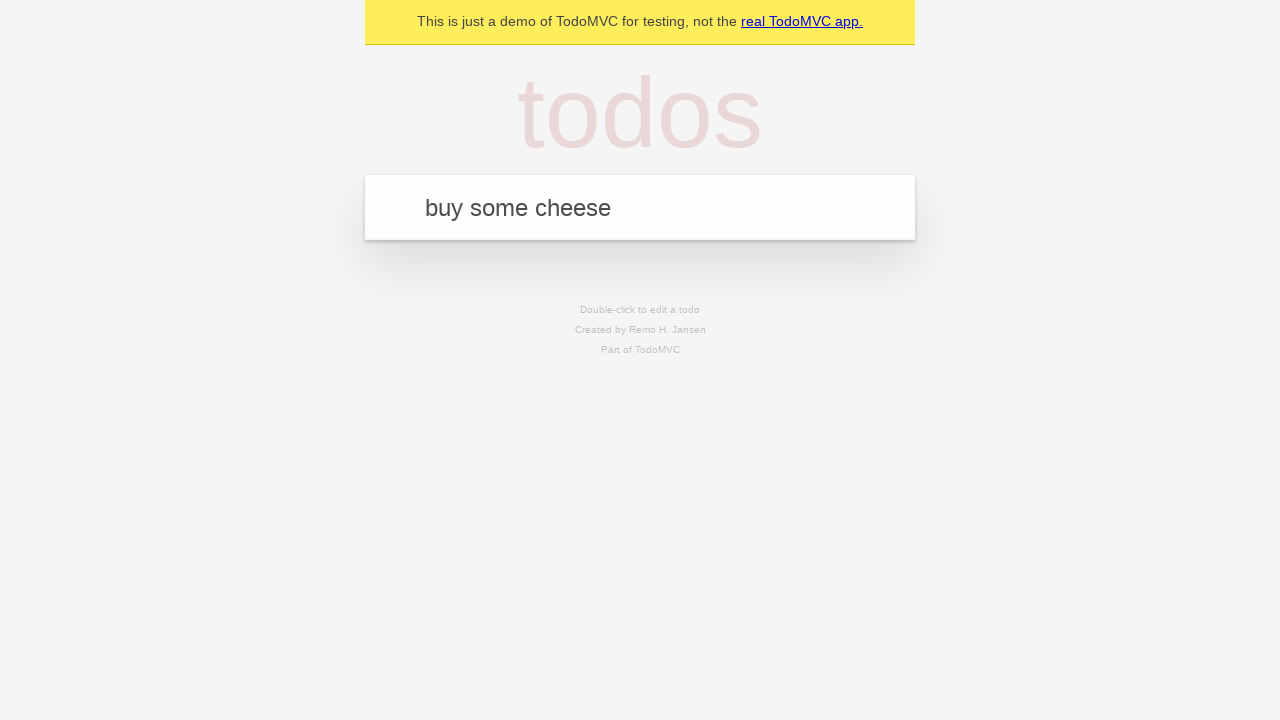

Pressed Enter to create first todo on .new-todo
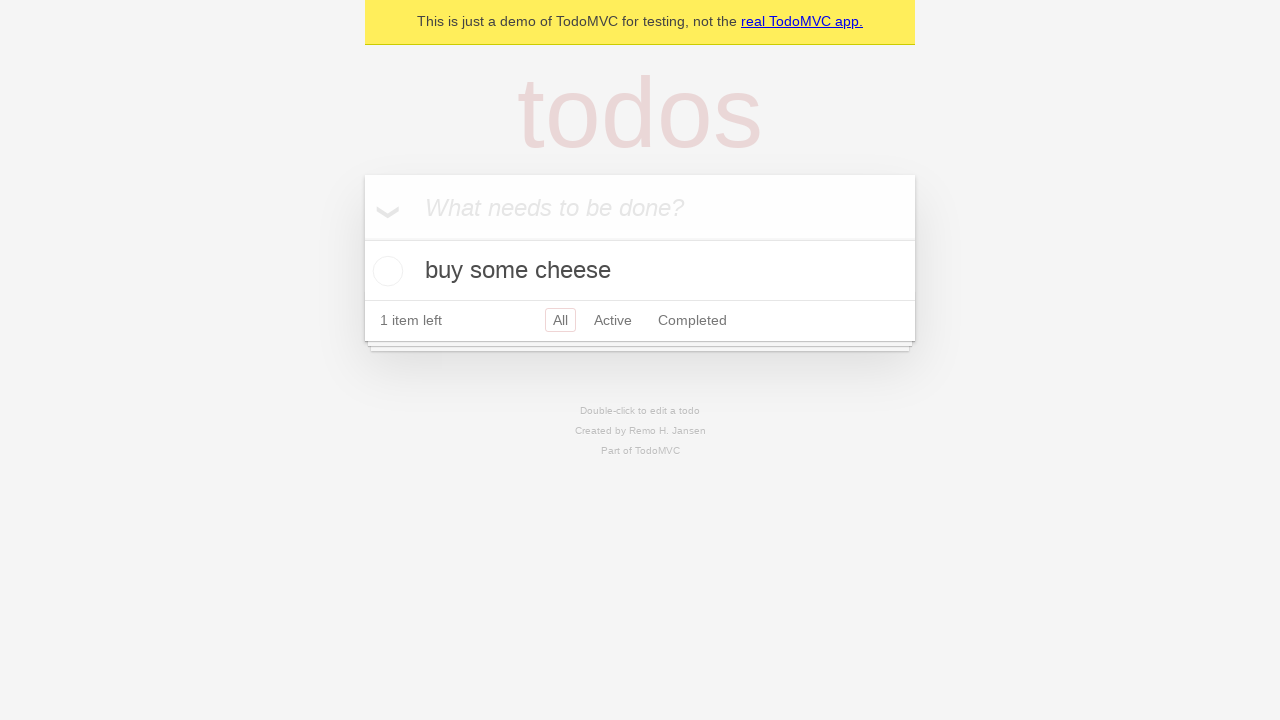

Filled new todo input with 'feed the cat' on .new-todo
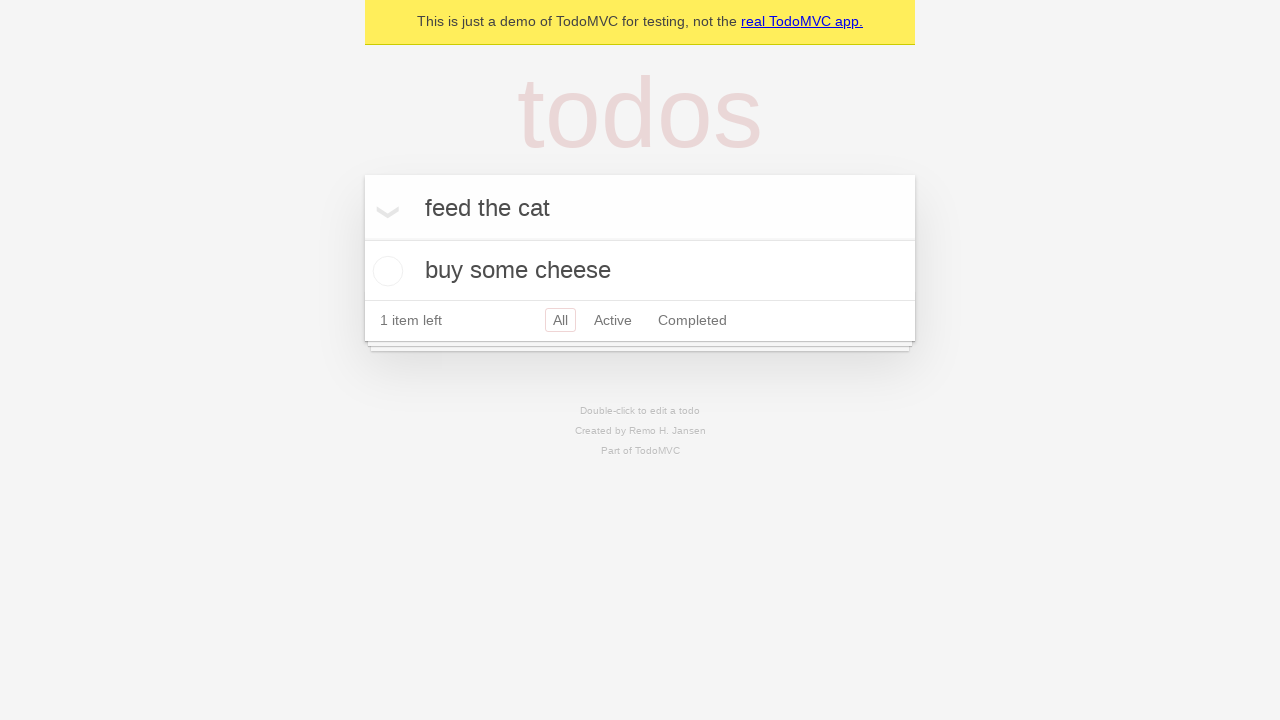

Pressed Enter to create second todo on .new-todo
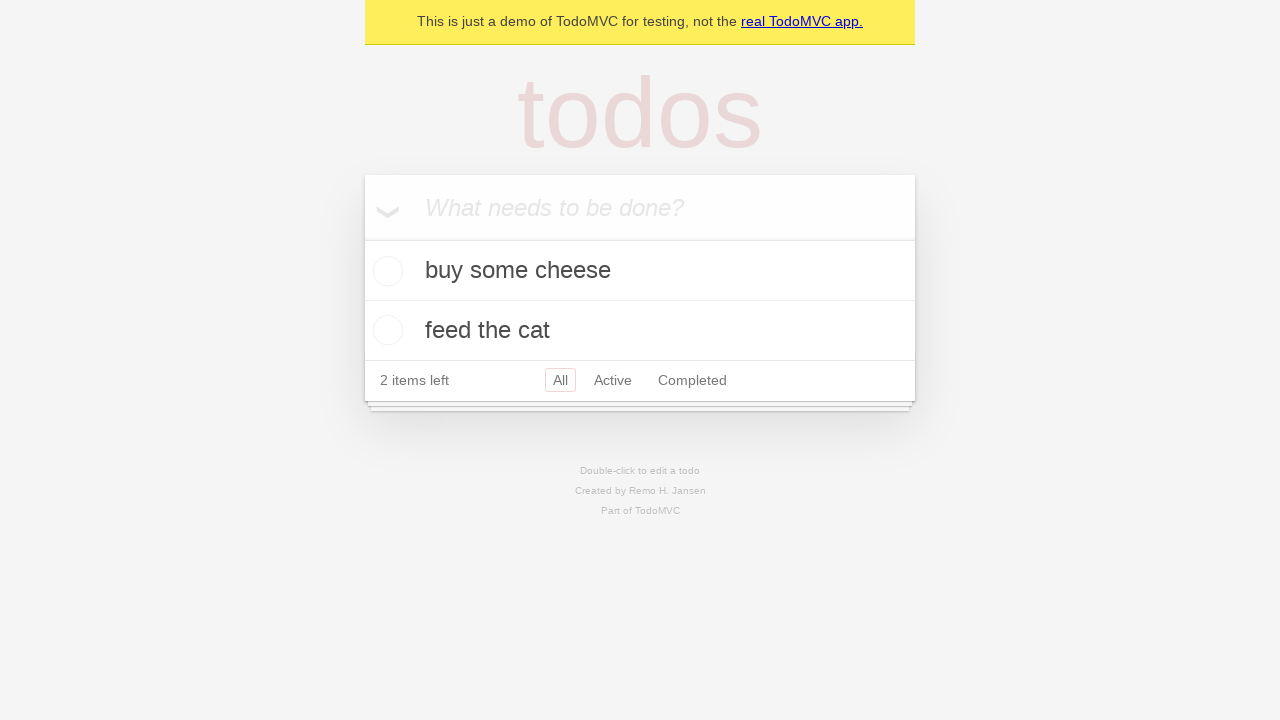

Filled new todo input with 'book a doctors appointment' on .new-todo
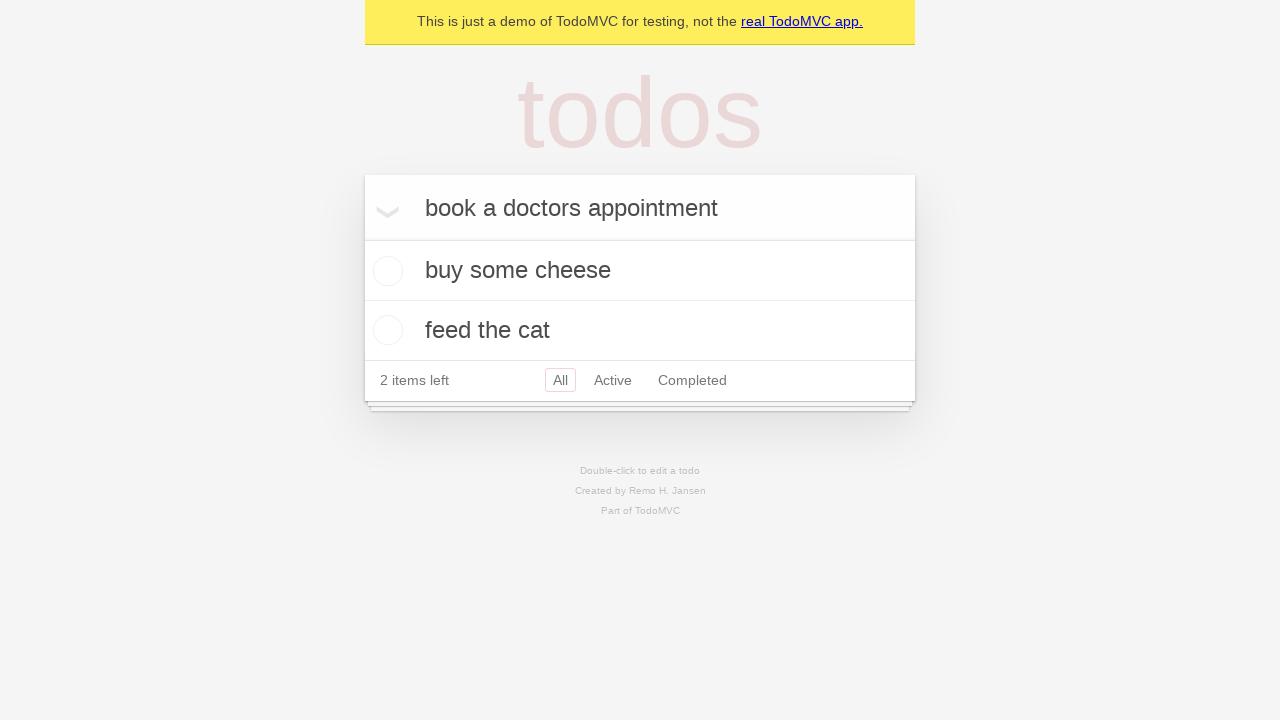

Pressed Enter to create third todo on .new-todo
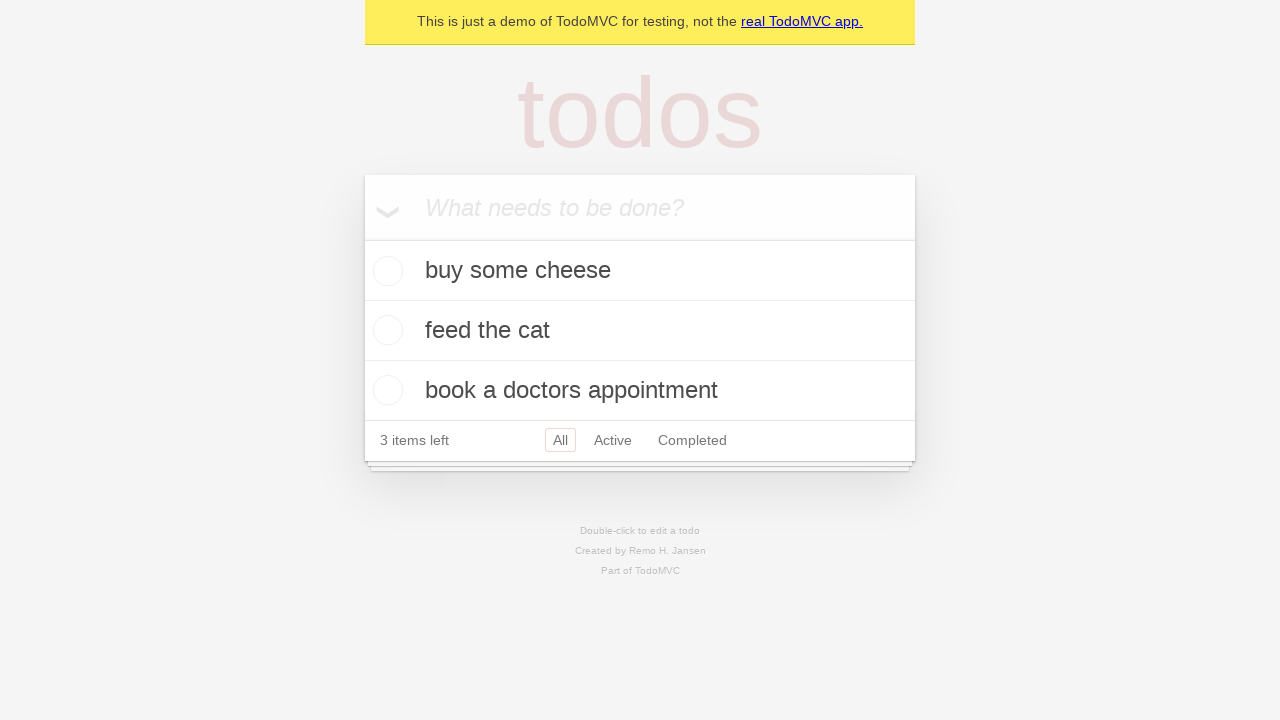

Located all todo items in the list
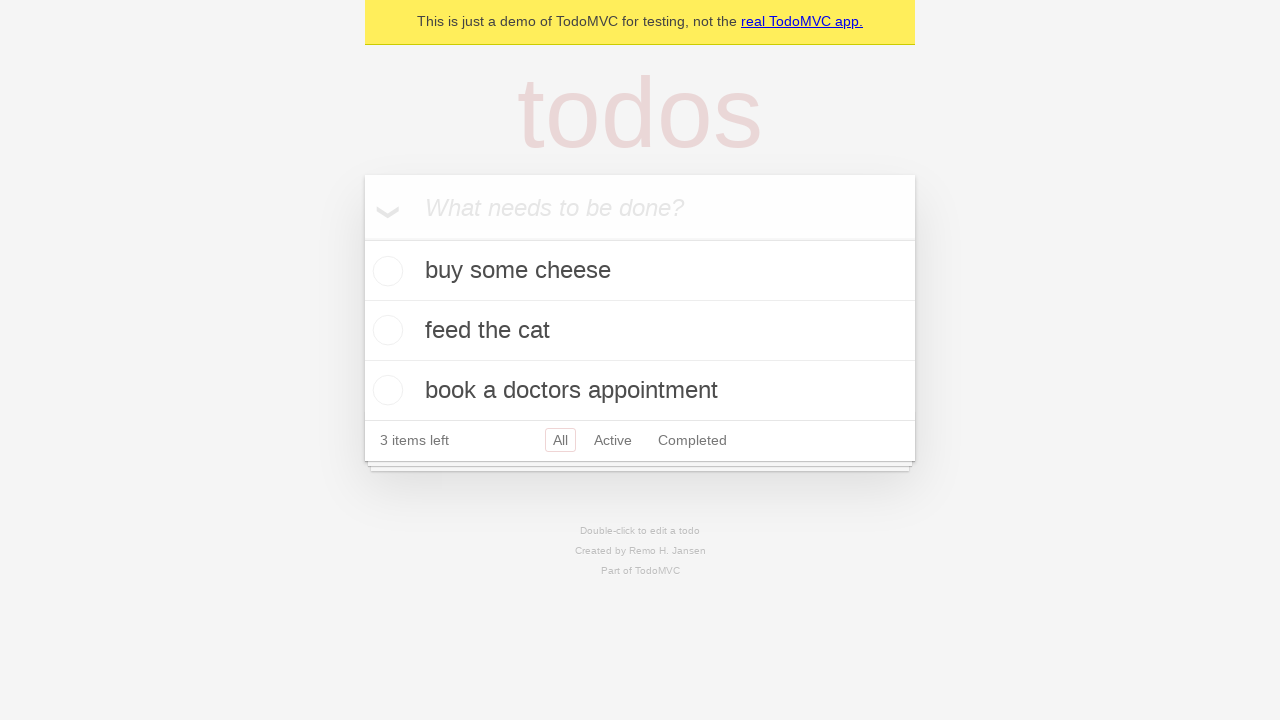

Double-clicked second todo to enter edit mode at (640, 331) on .todo-list li >> nth=1
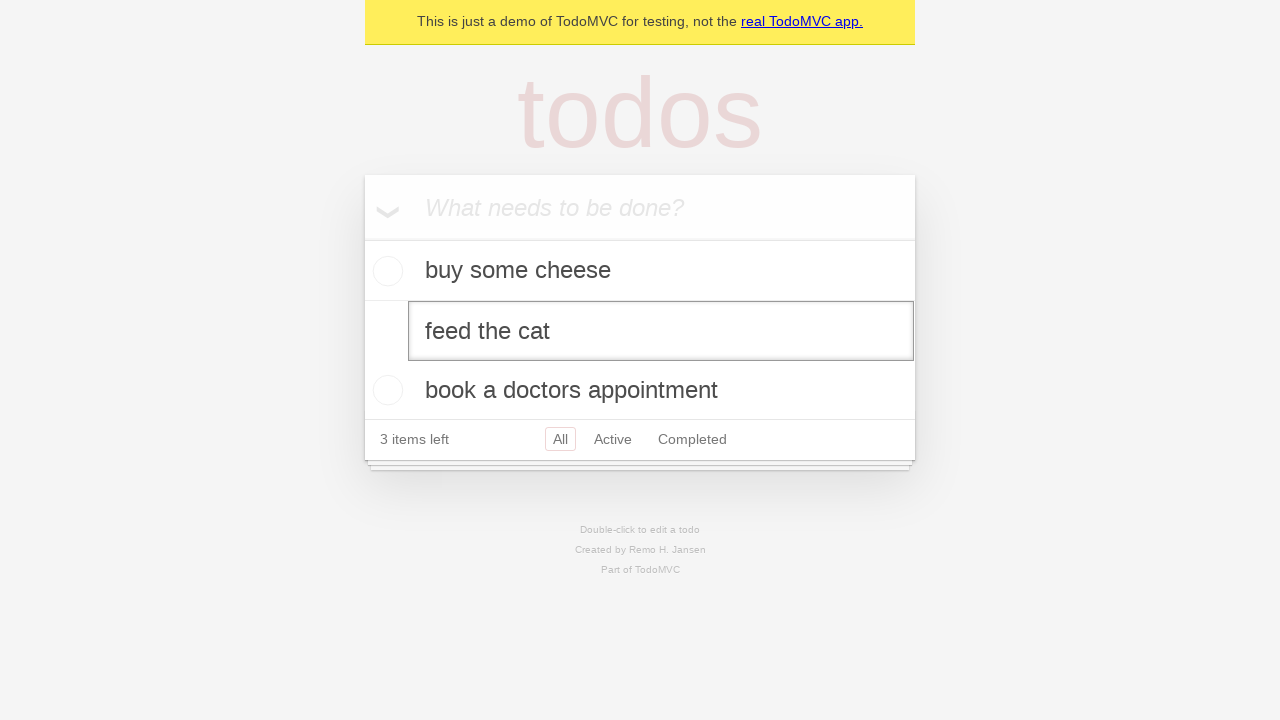

Filled edit field with 'buy some sausages' on .todo-list li >> nth=1 >> .edit
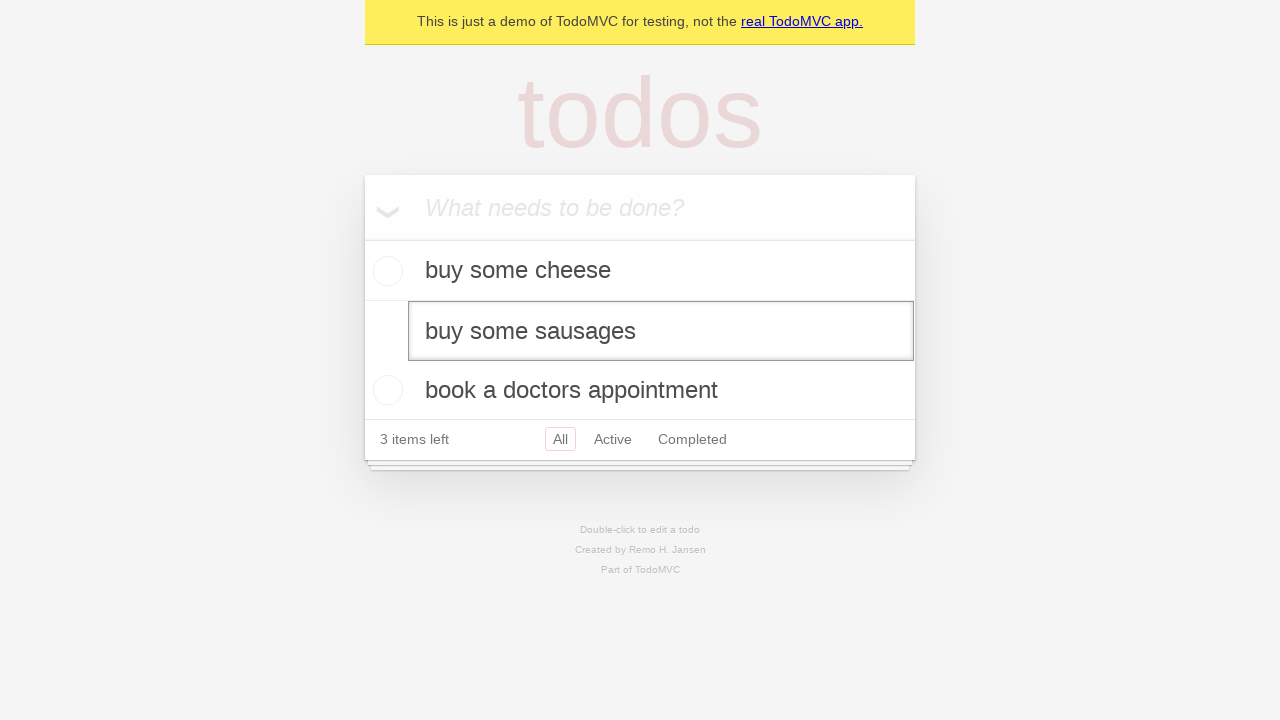

Triggered blur event on edit field to save changes
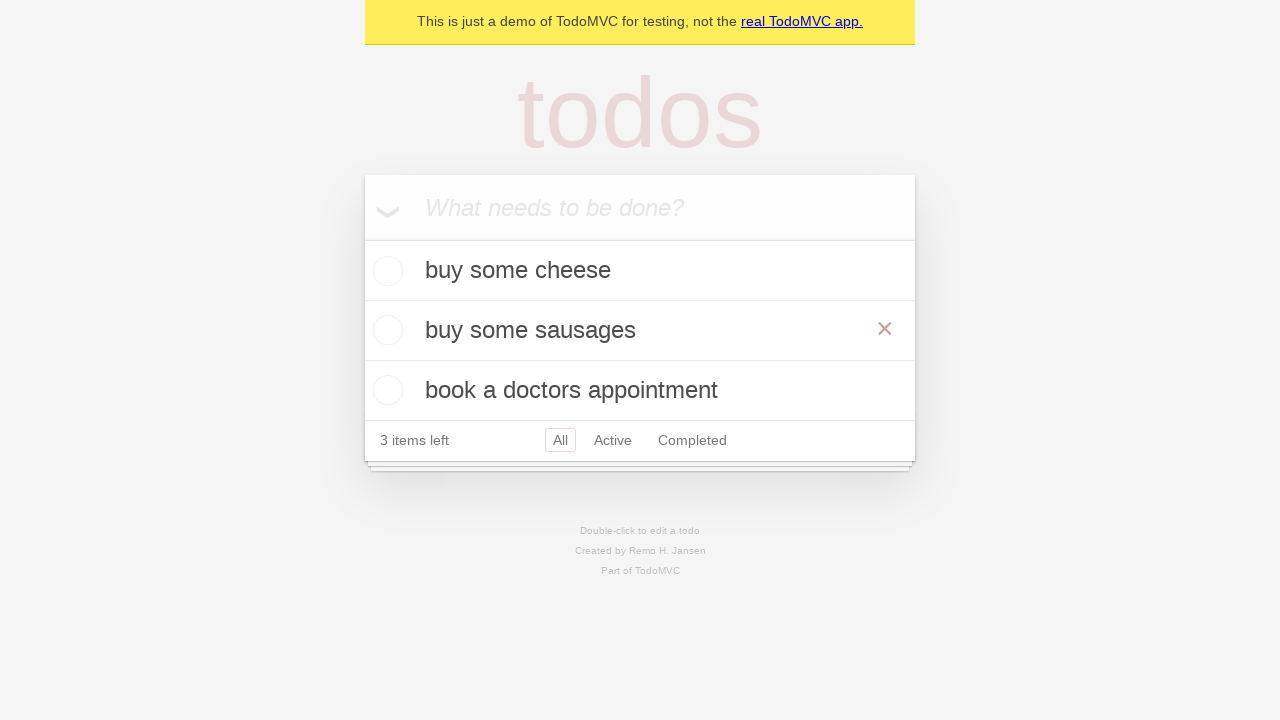

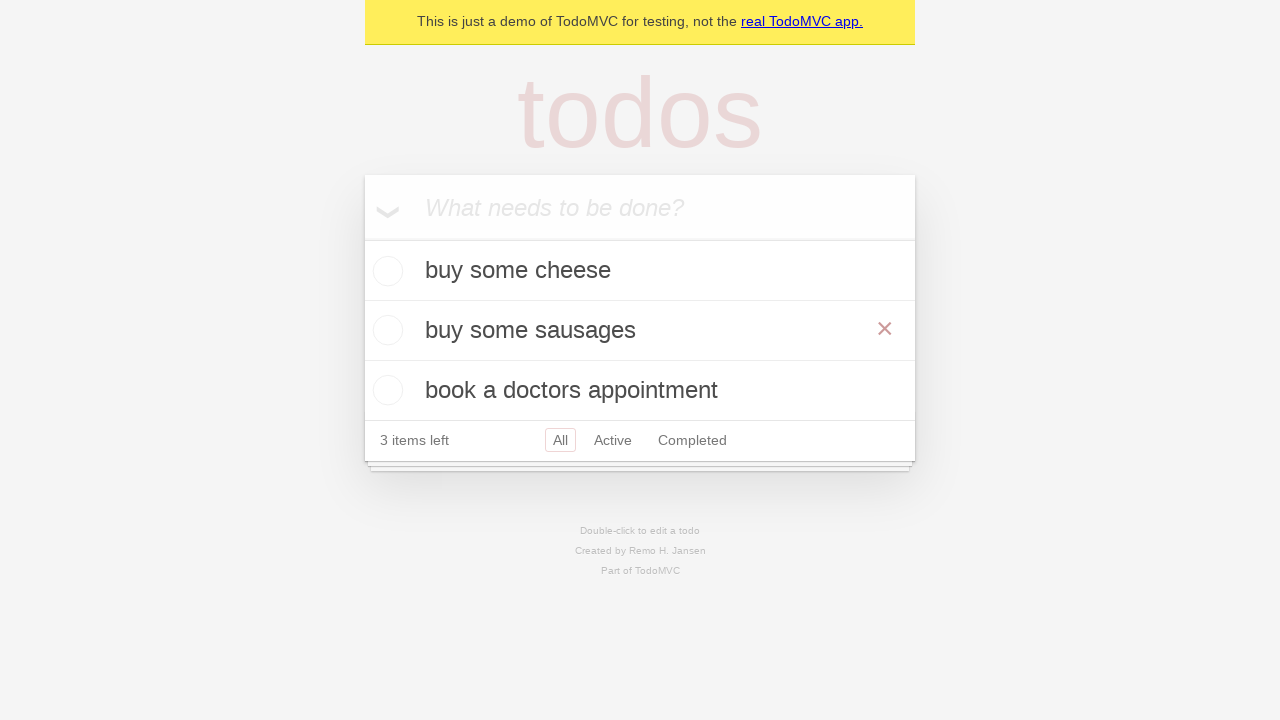